Tests login form validation by submitting a username with an empty password field and verifying the appropriate error message is displayed

Starting URL: https://www.saucedemo.com/

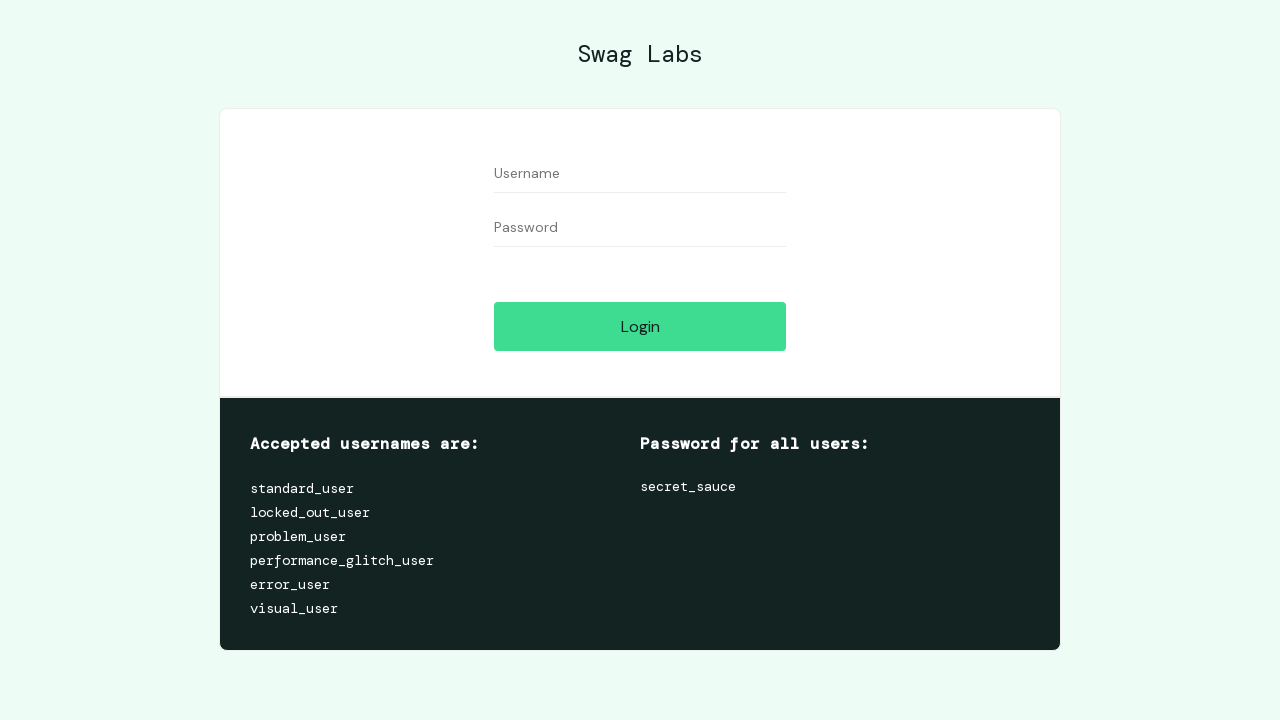

Waited for page to fully load (networkidle state)
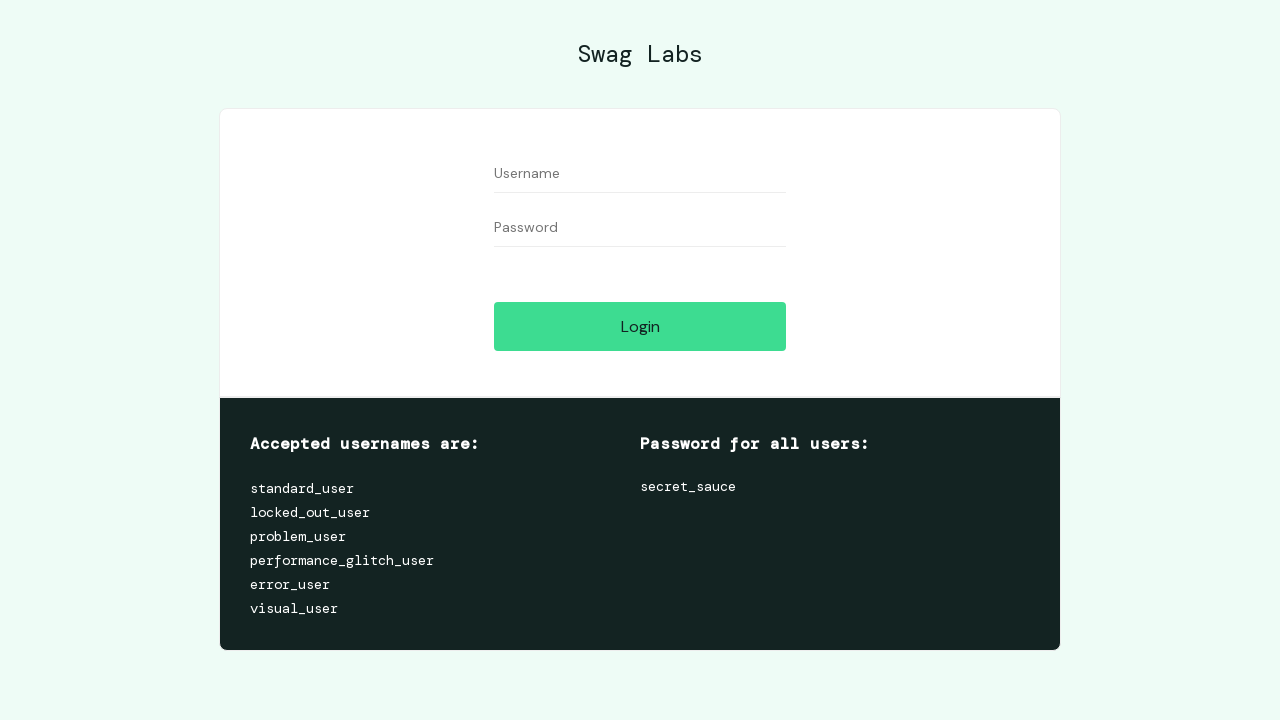

Filled username field with 'standard_user' on form #user-name
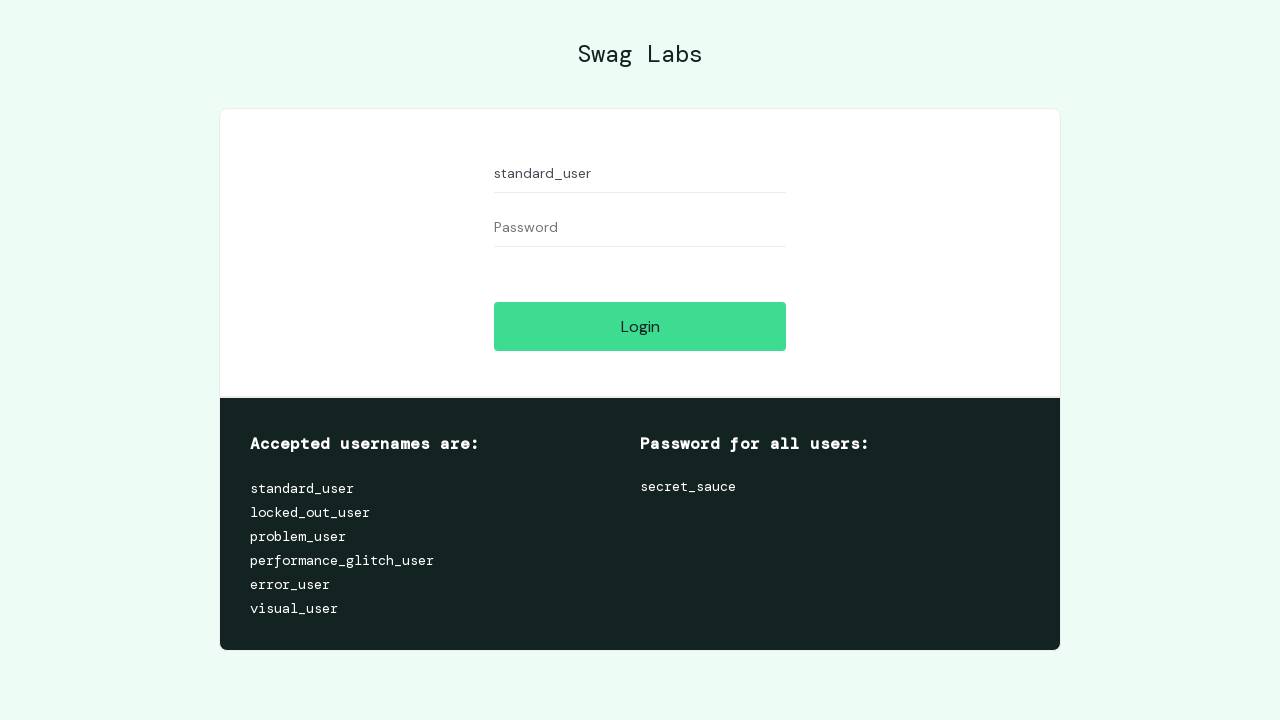

Left password field empty to test validation on form #password
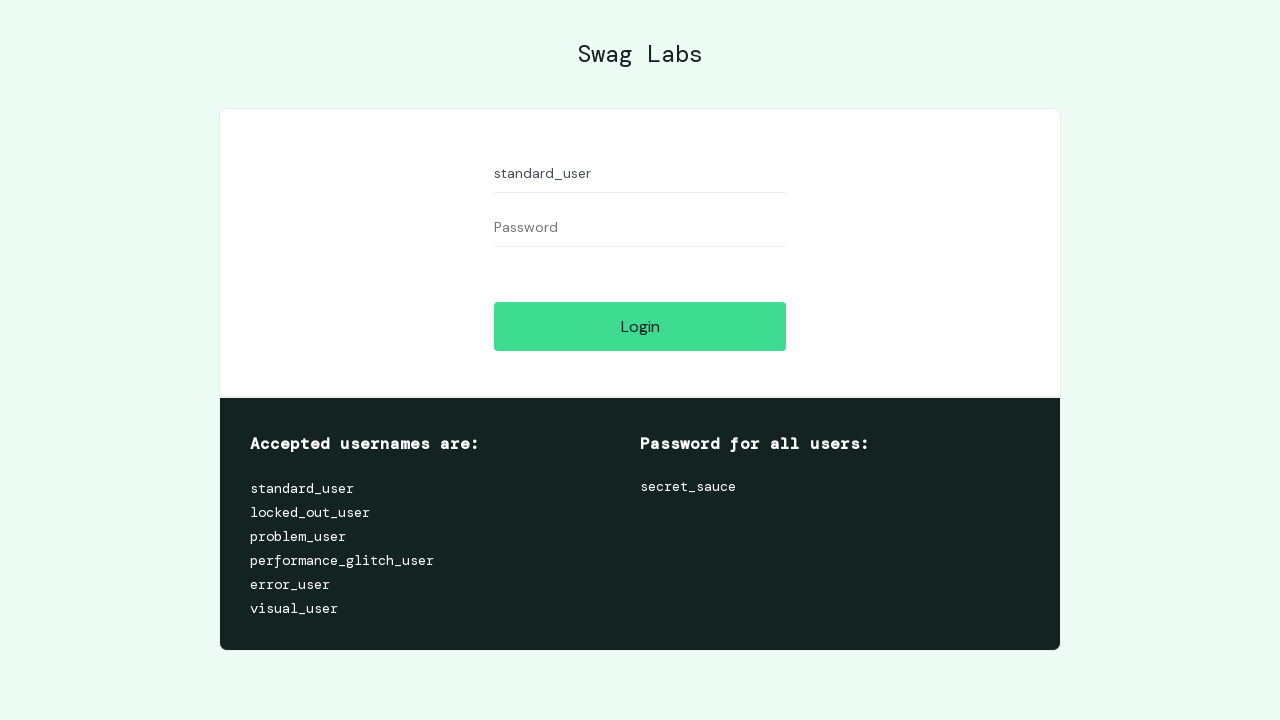

Clicked login button to submit form at (640, 326) on form #login-button
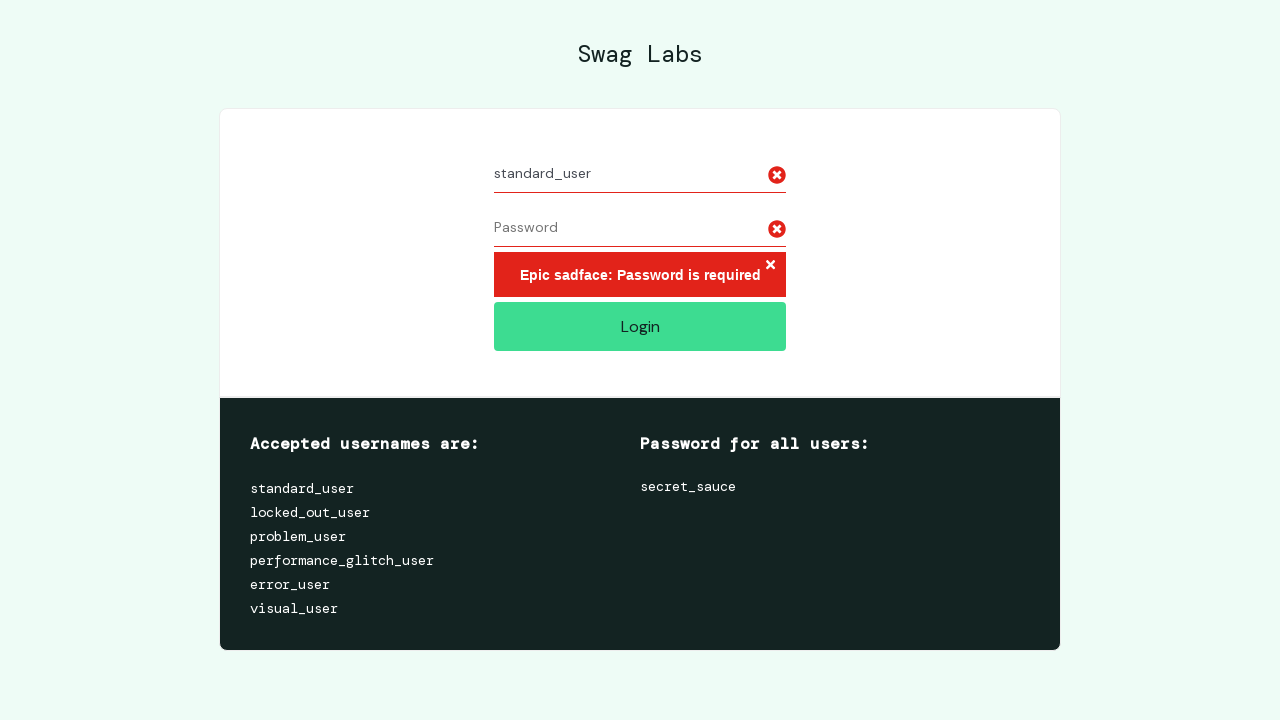

Error message 'Epic sadface: Password is required' appeared
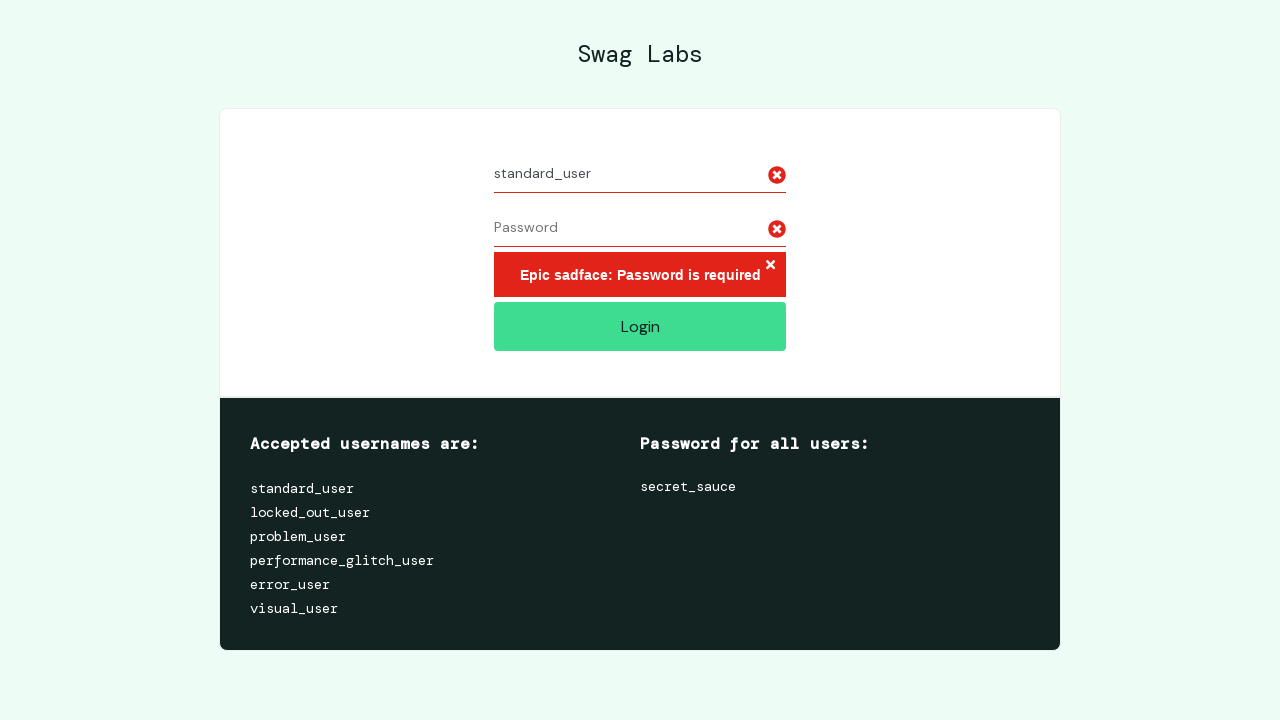

Verified 2 error icons are displayed on form fields
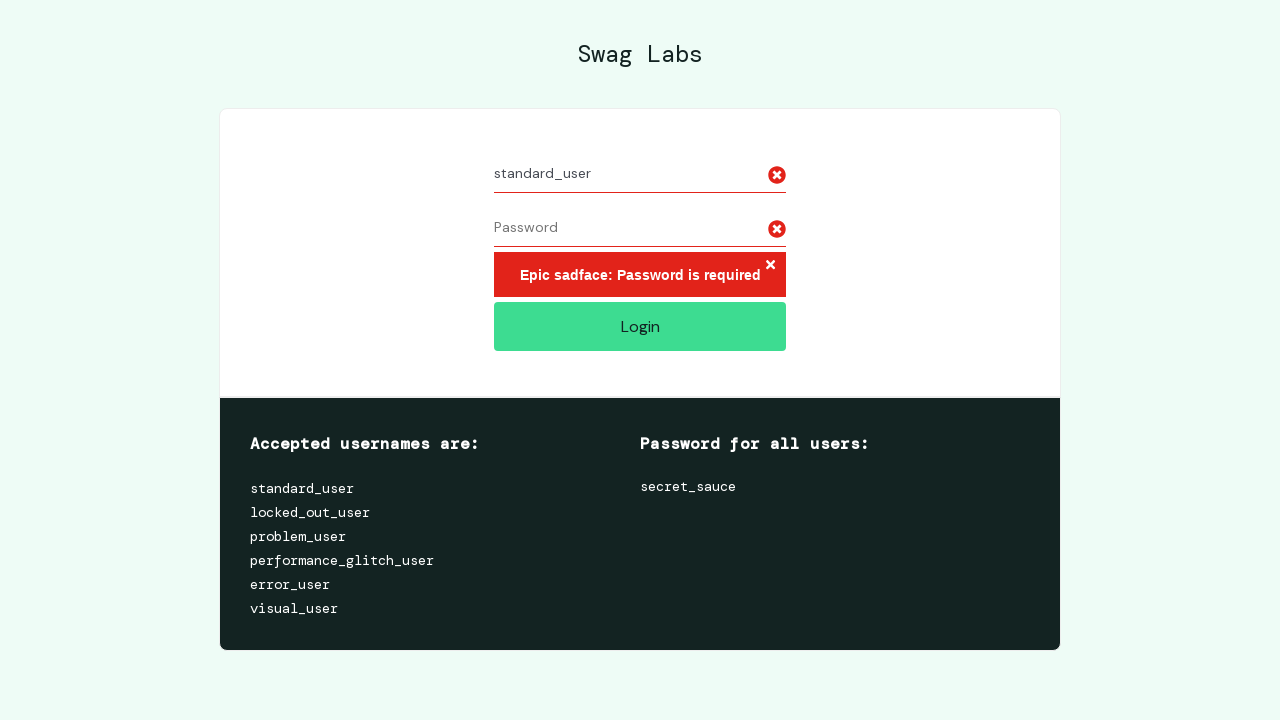

Verified login button is still visible (still on login page)
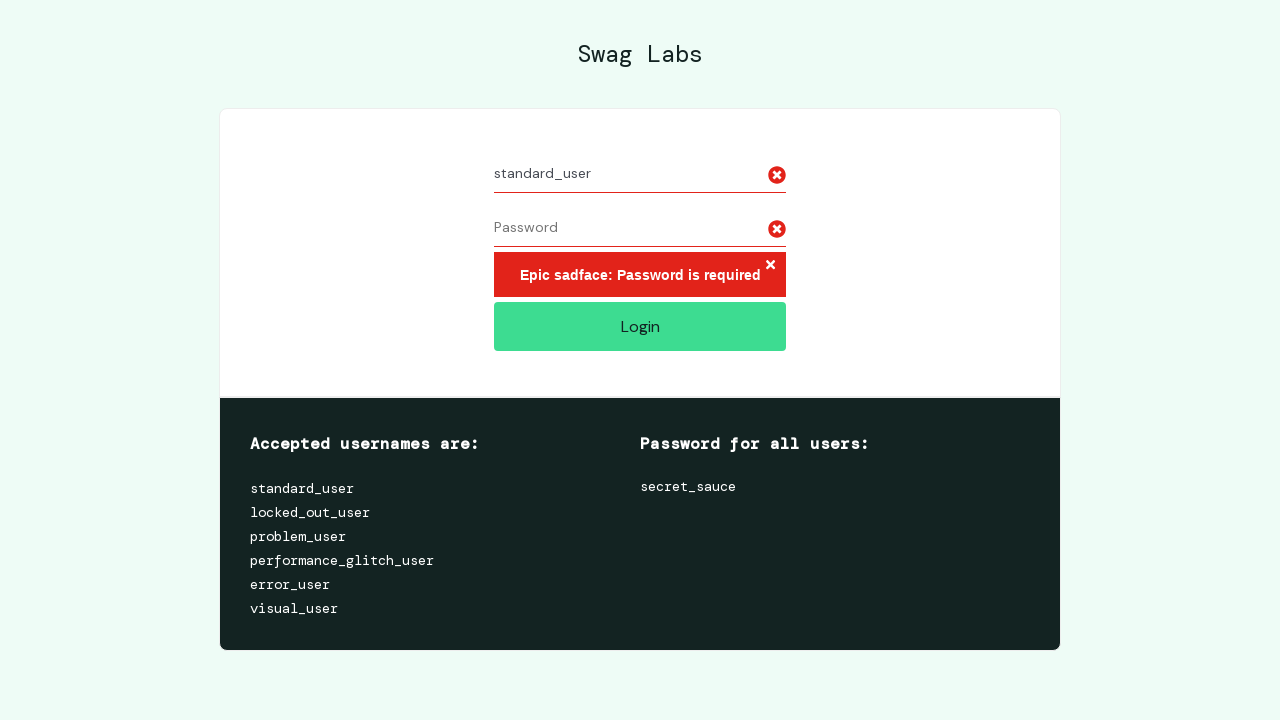

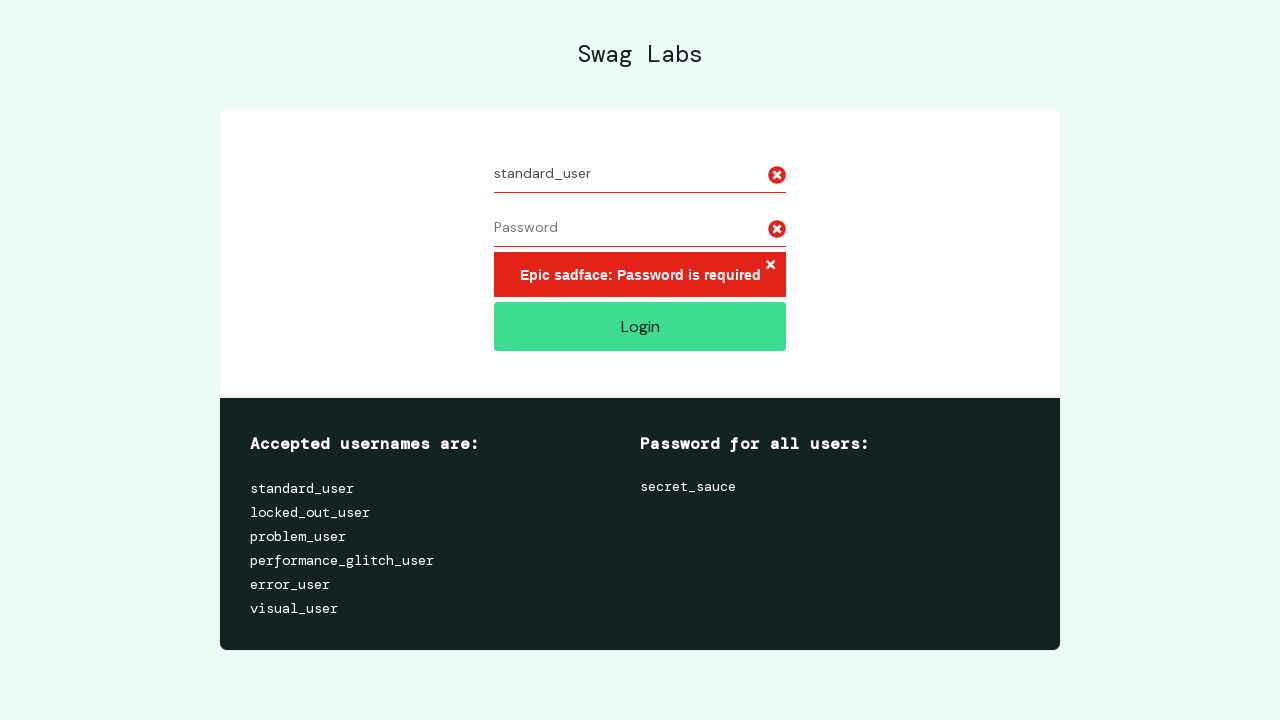